Tests file upload functionality by selecting a file and clicking the upload button on The Internet's file upload page

Starting URL: https://the-internet.herokuapp.com/upload

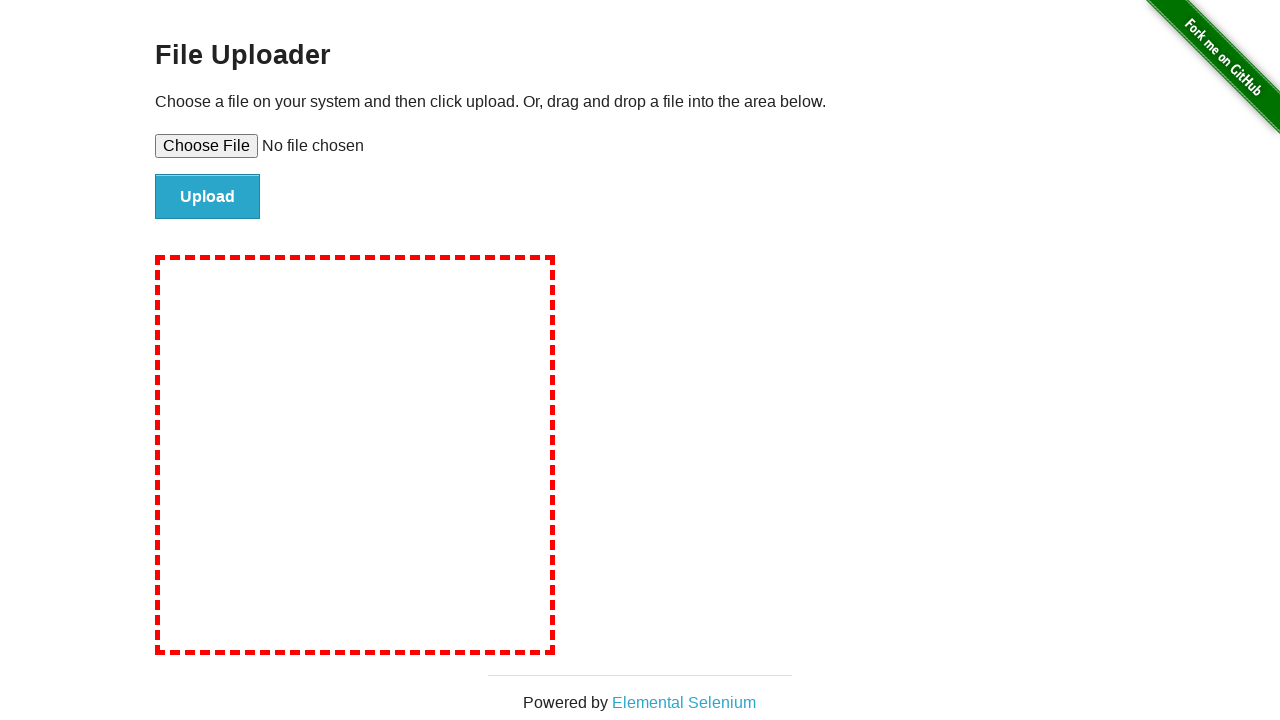

Created temporary test file for upload
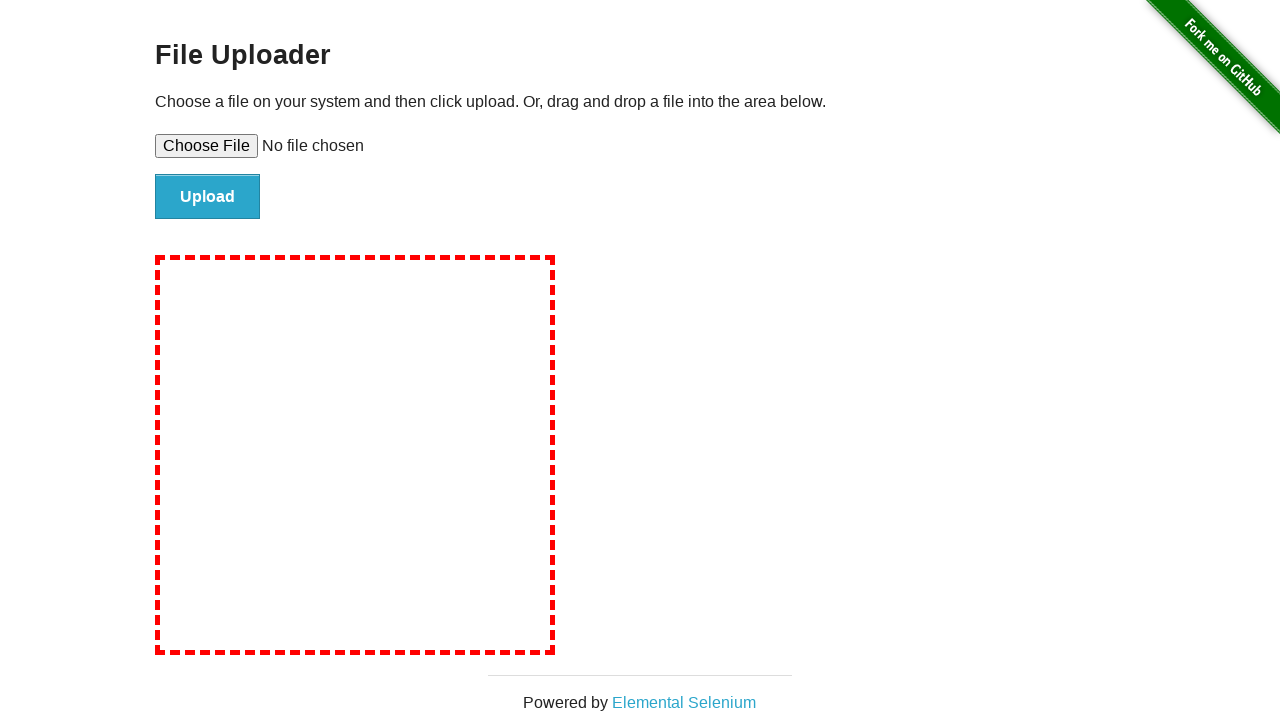

Selected test file in file upload input
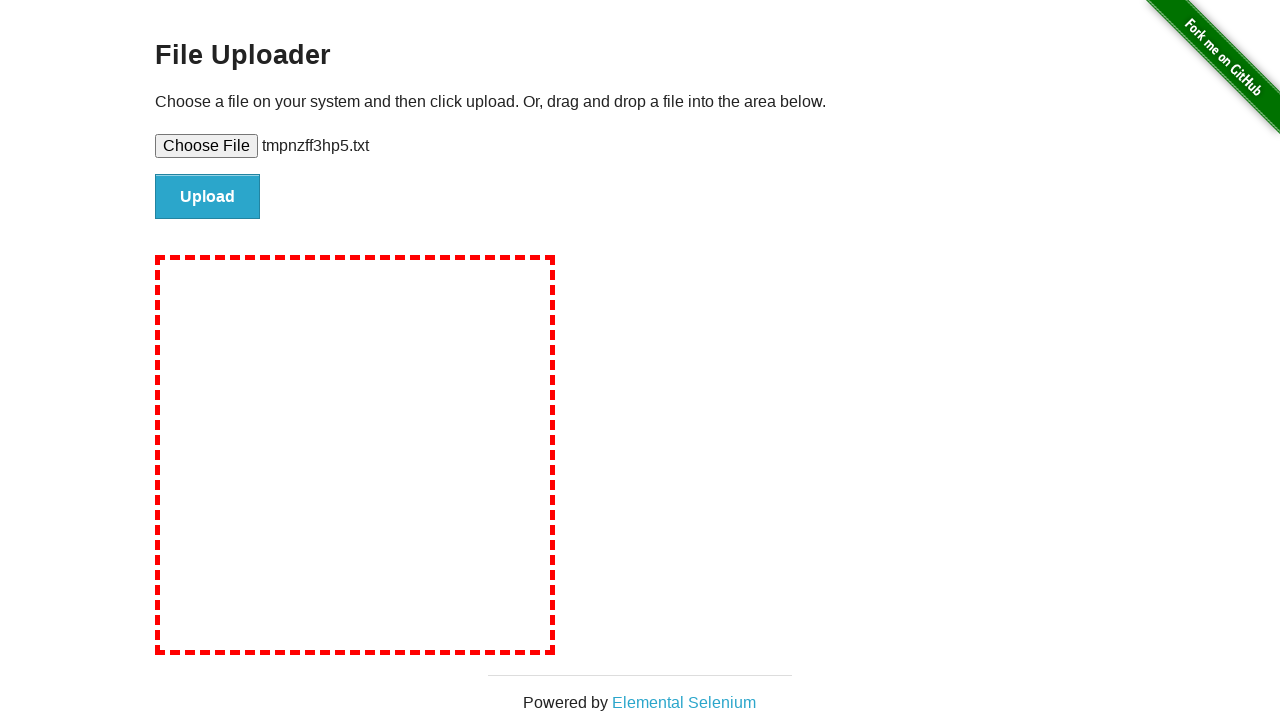

Clicked the Upload button at (208, 197) on input[value='Upload']
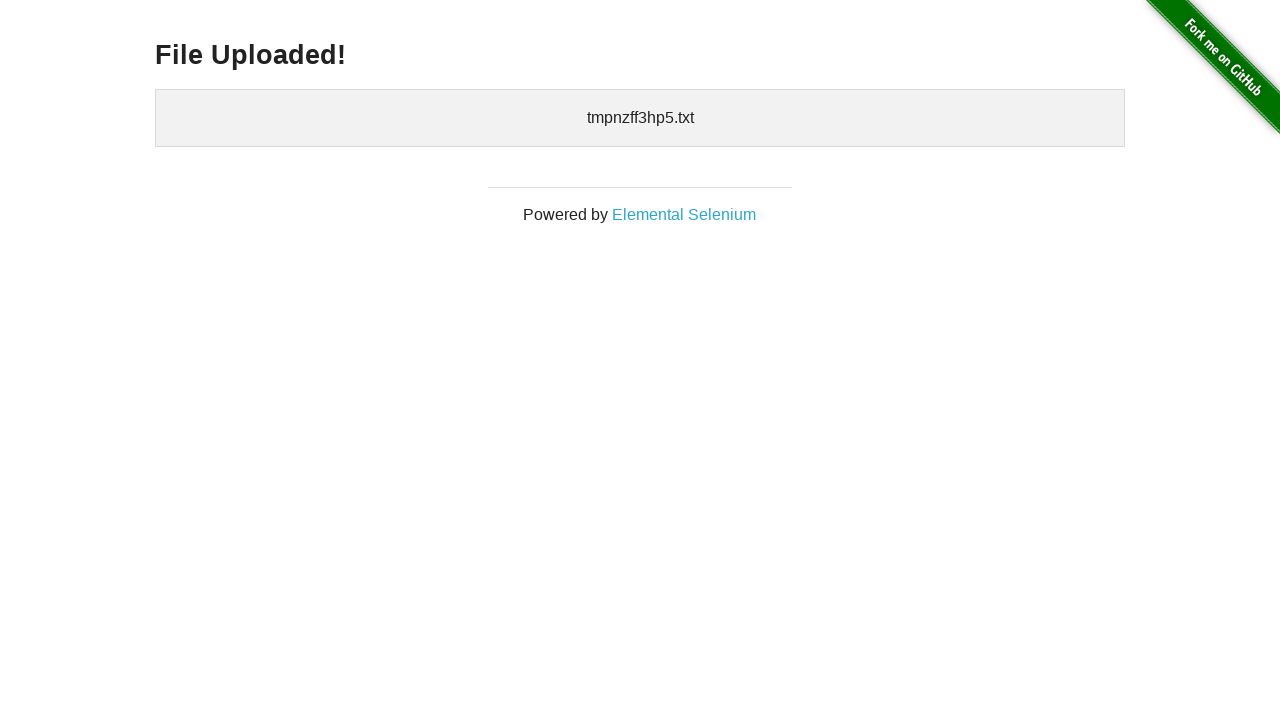

Upload confirmation message appeared
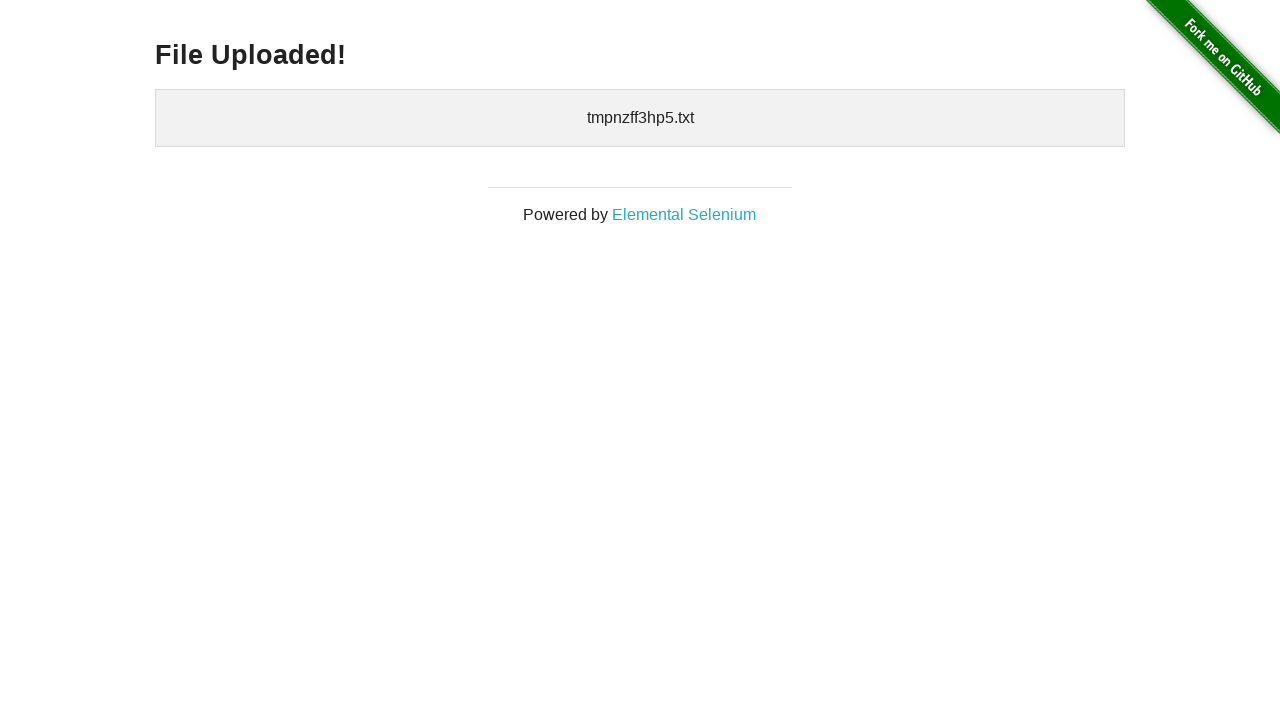

Cleaned up temporary test file
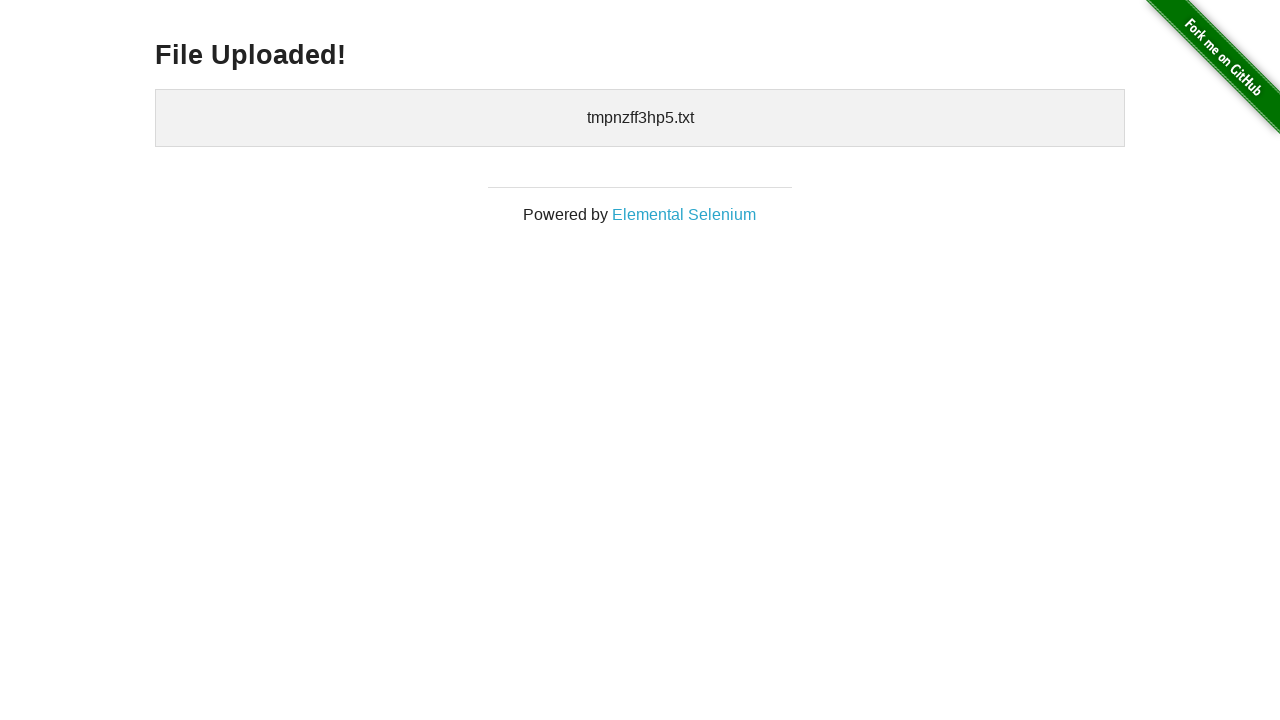

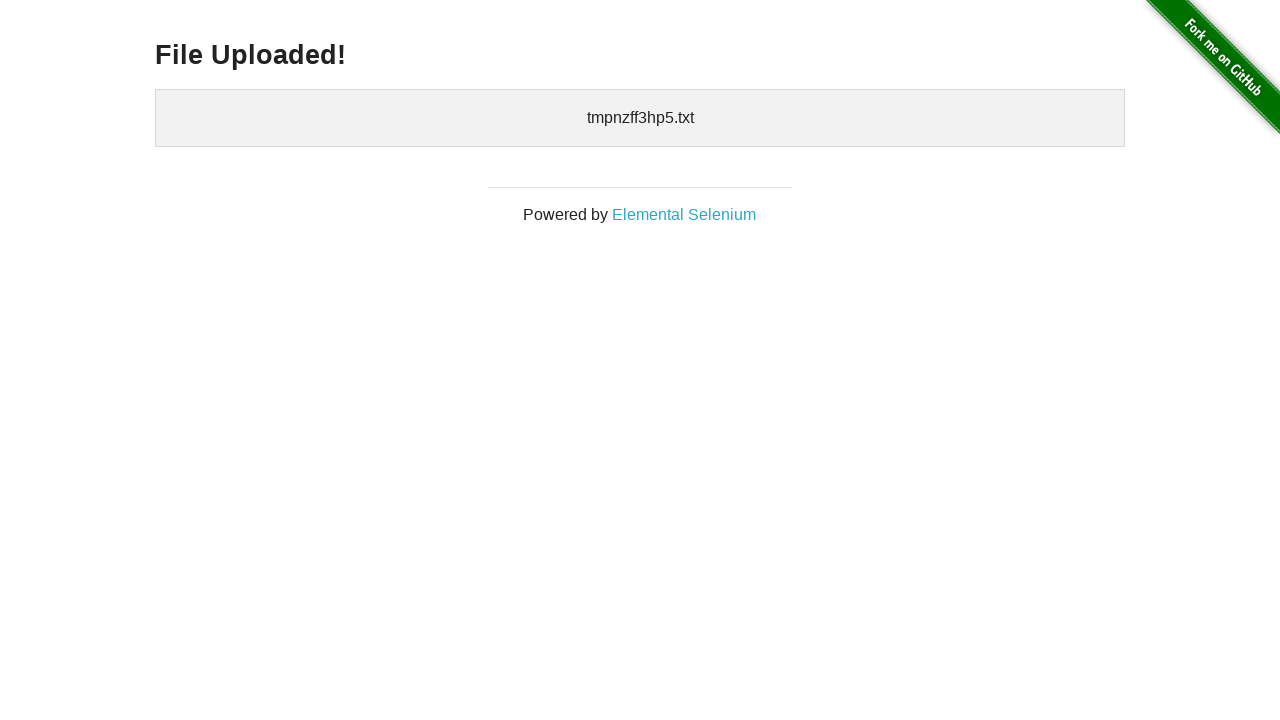